Navigates to a test automation practice blog and locates all checkboxes on the page

Starting URL: https://testautomationpractice.blogspot.com/

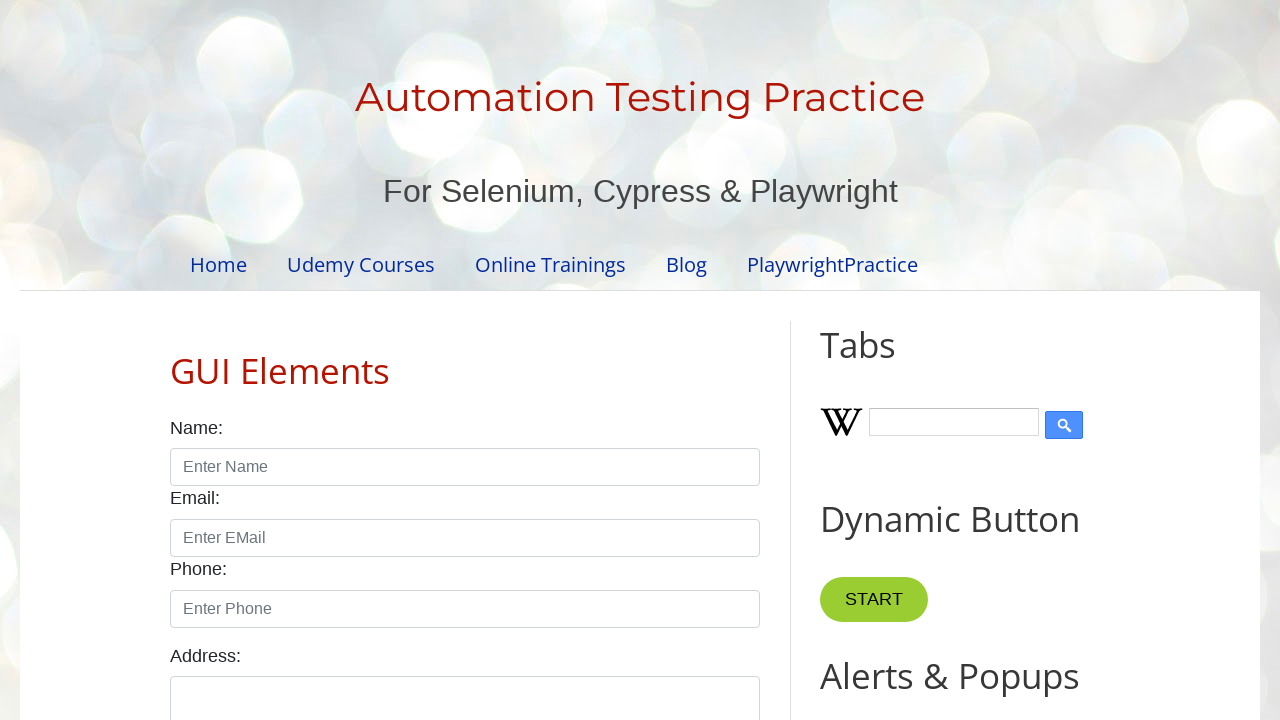

Navigated to test automation practice blog
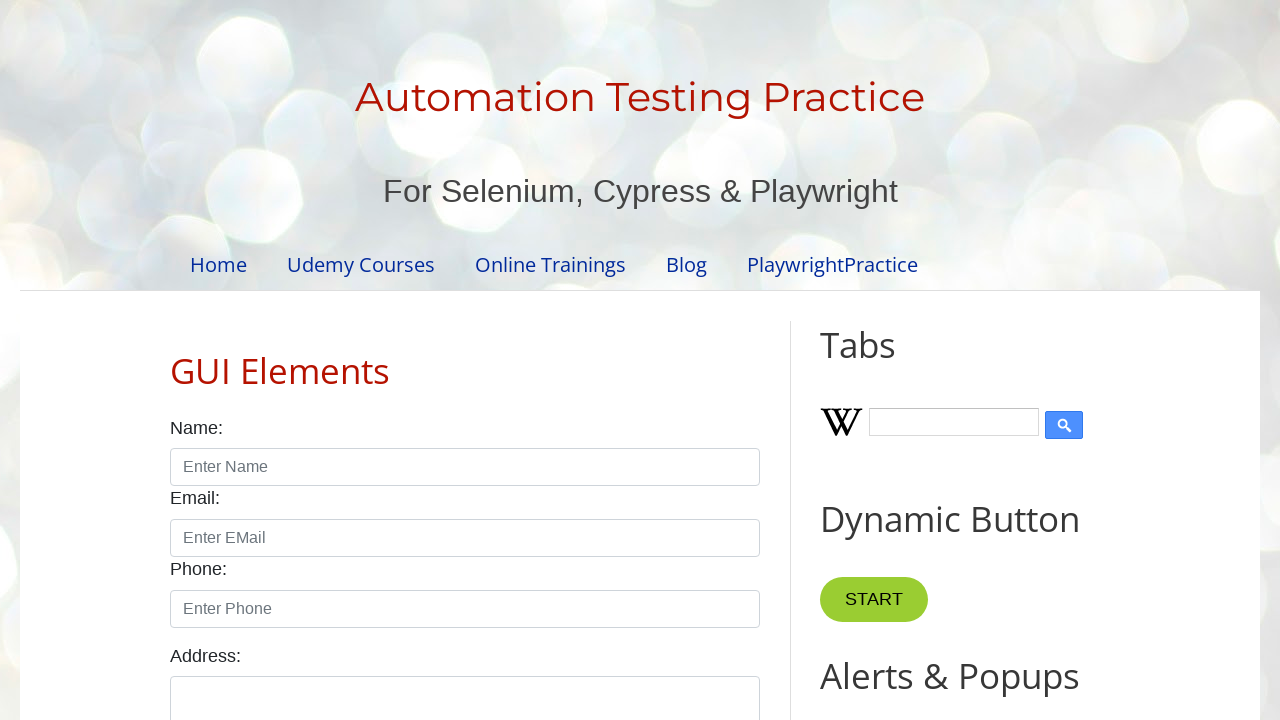

Waited for checkboxes to be present on the page
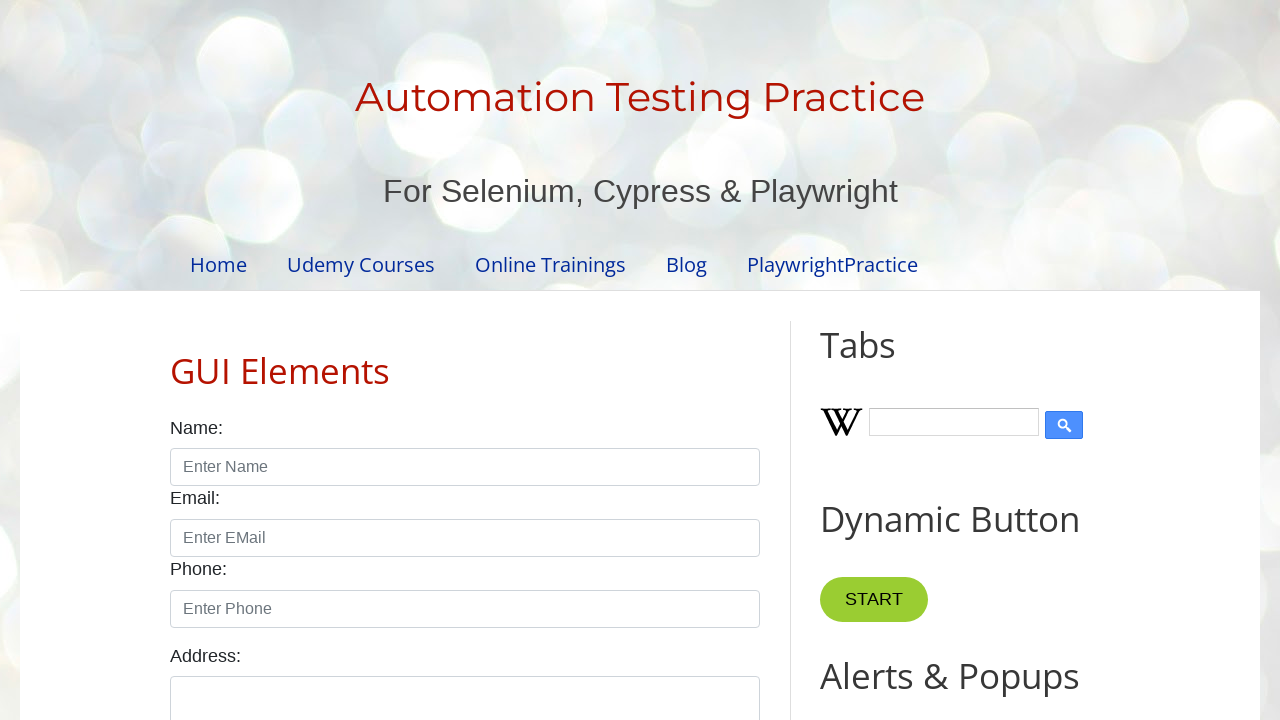

Located all checkboxes on the page
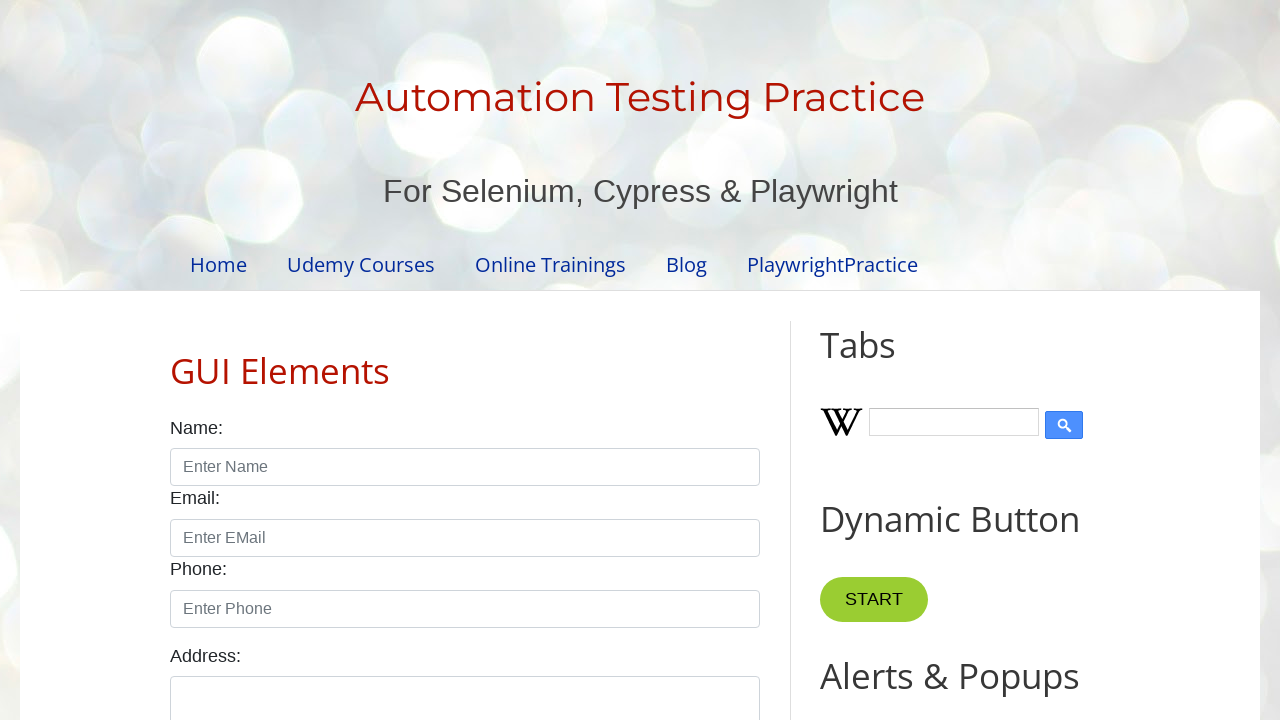

Verified that 7 checkboxes were found on the page
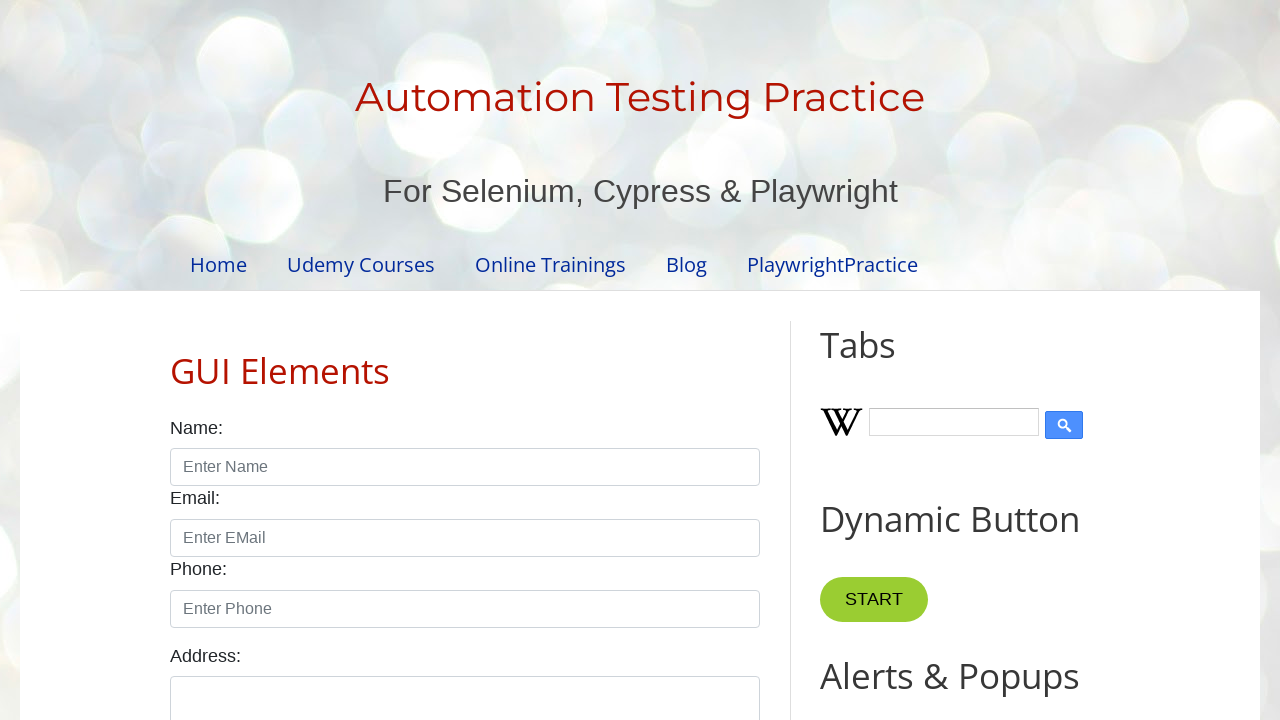

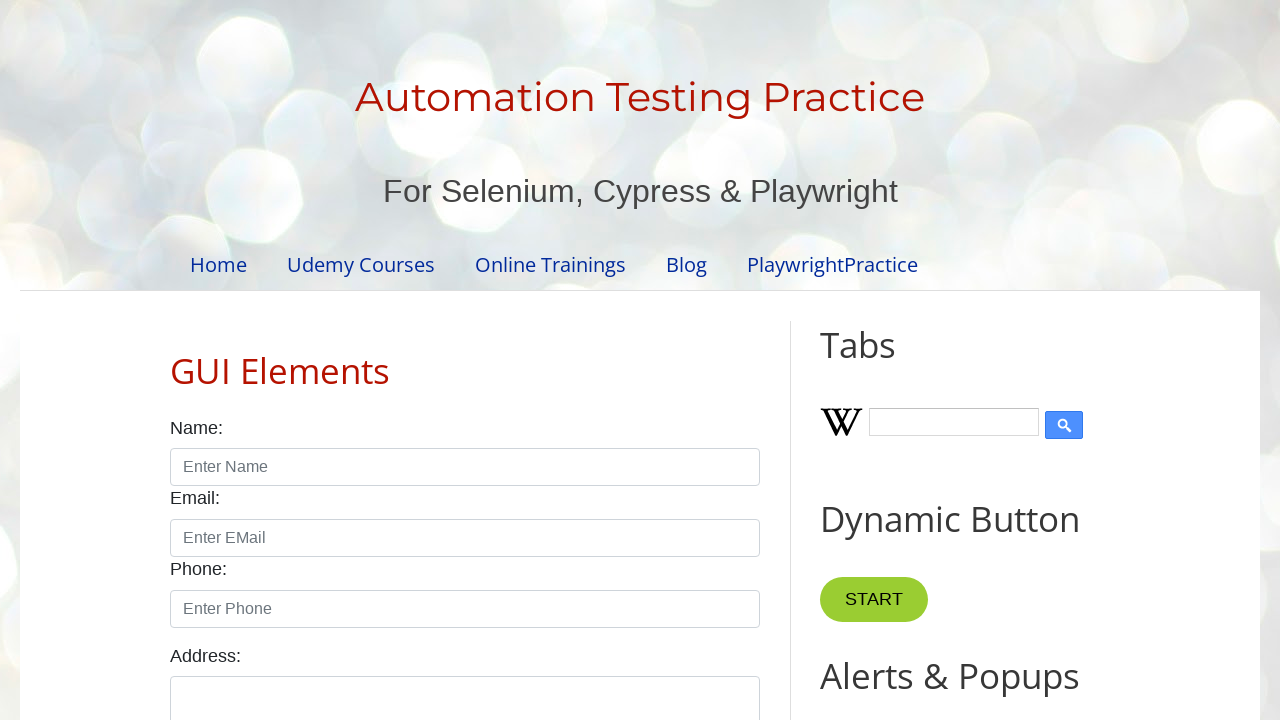